Navigates to Team page and verifies the names of the site creators

Starting URL: http://www.99-bottles-of-beer.net/

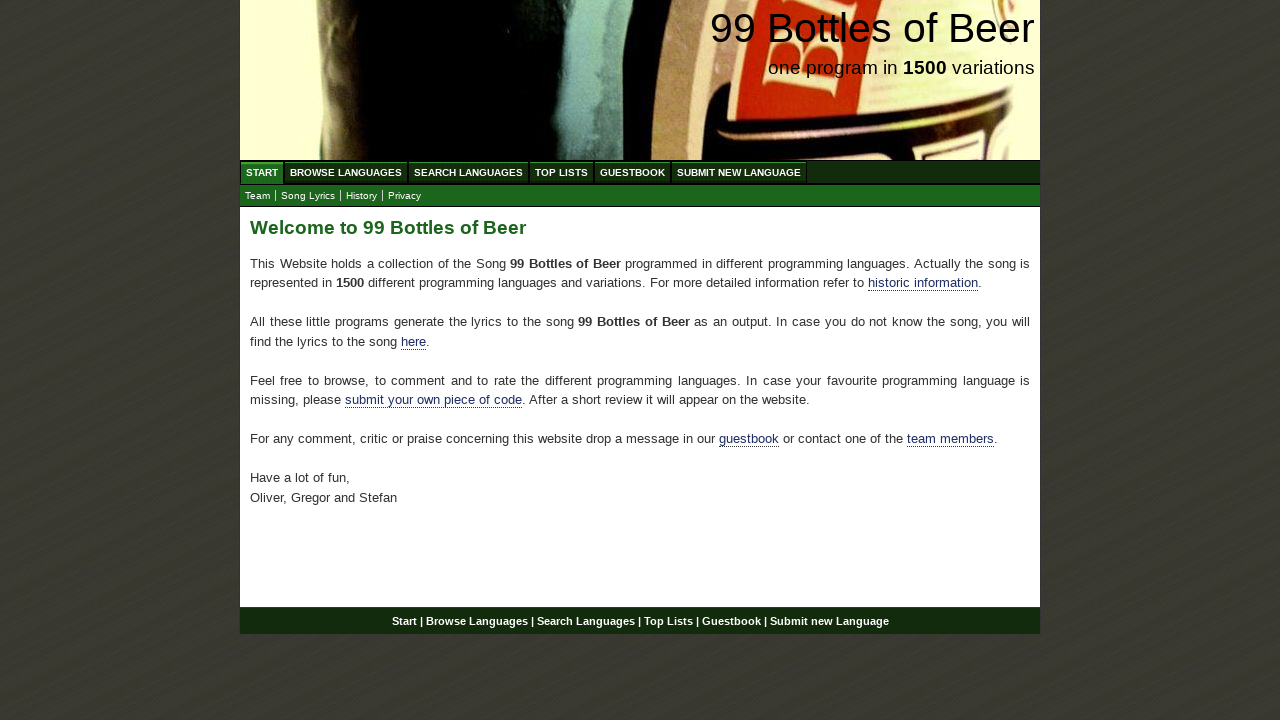

Clicked Team submenu link at (258, 196) on xpath=//ul[@id='submenu']/li/a[text()='Team']
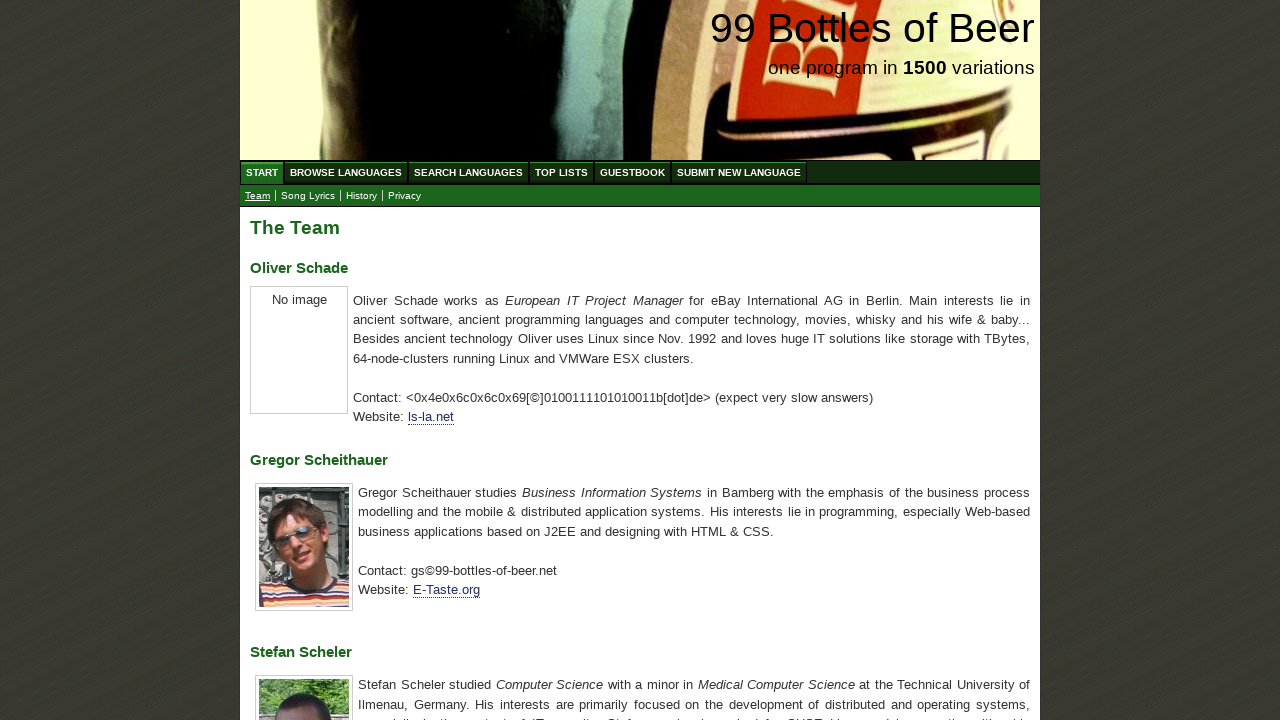

Located Oliver Schade element
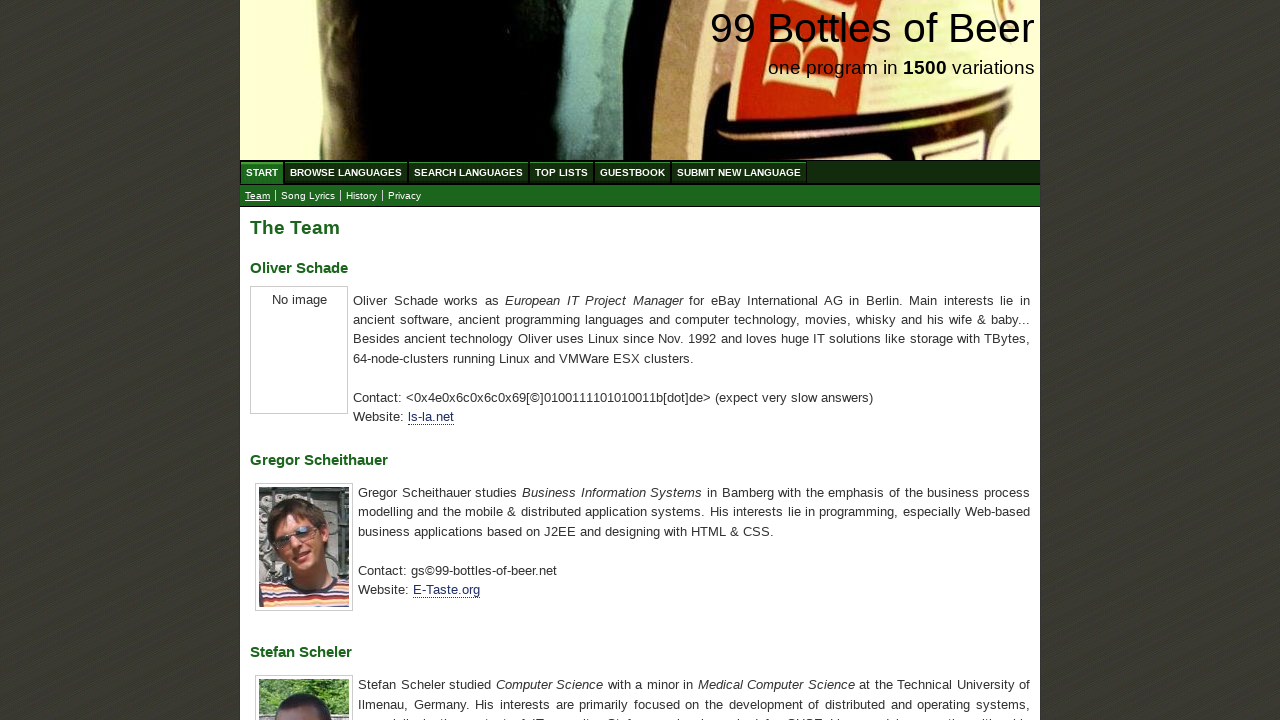

Located Gregor Scheithauer element
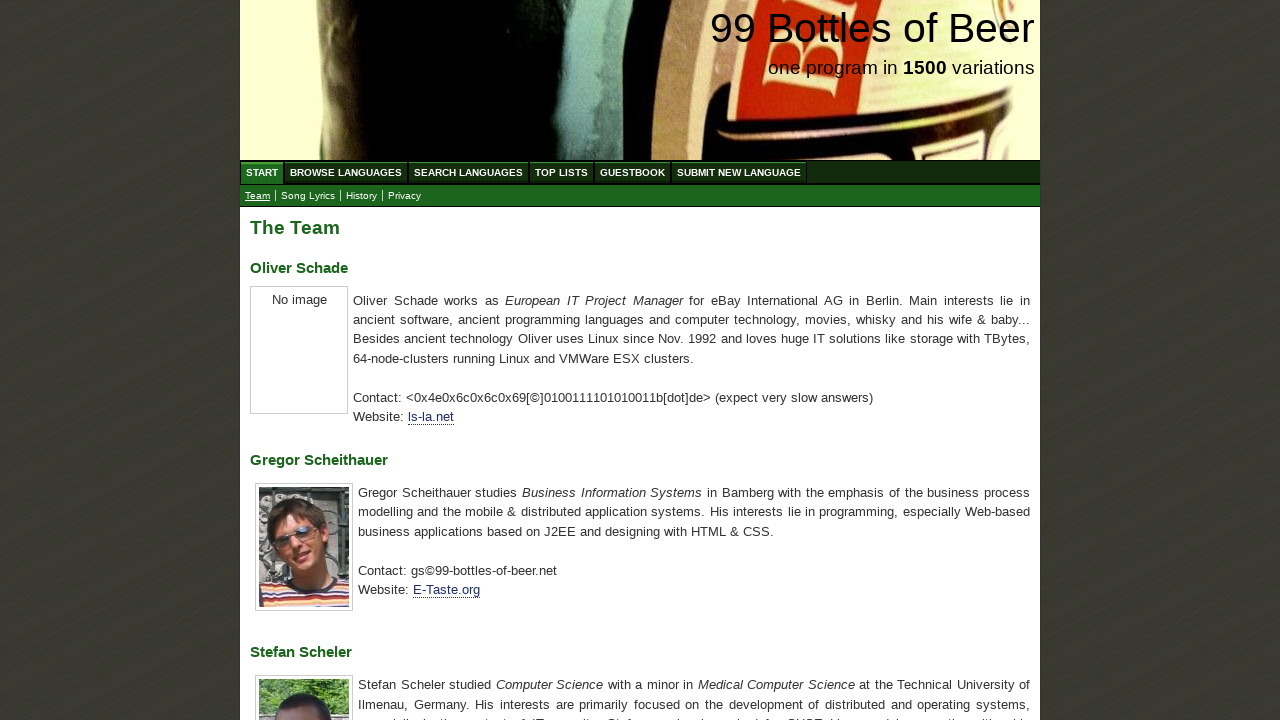

Located Stefan Scheler element
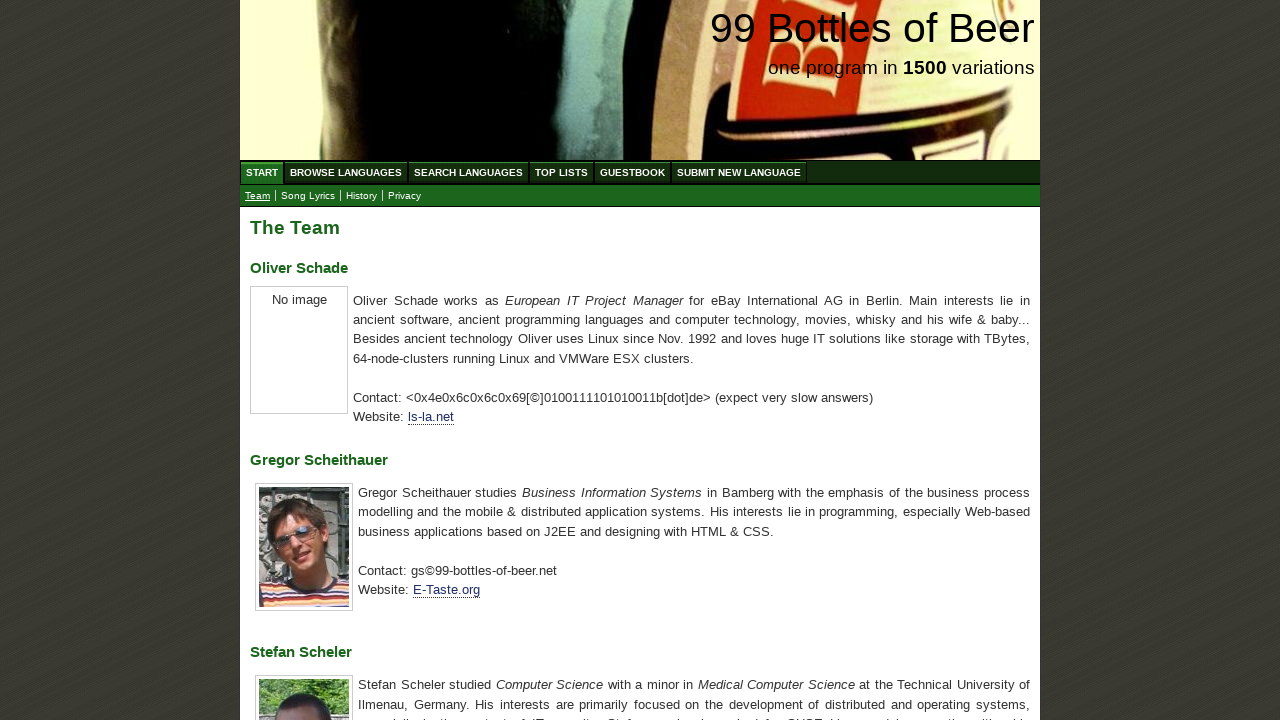

Verified Oliver Schade name matches
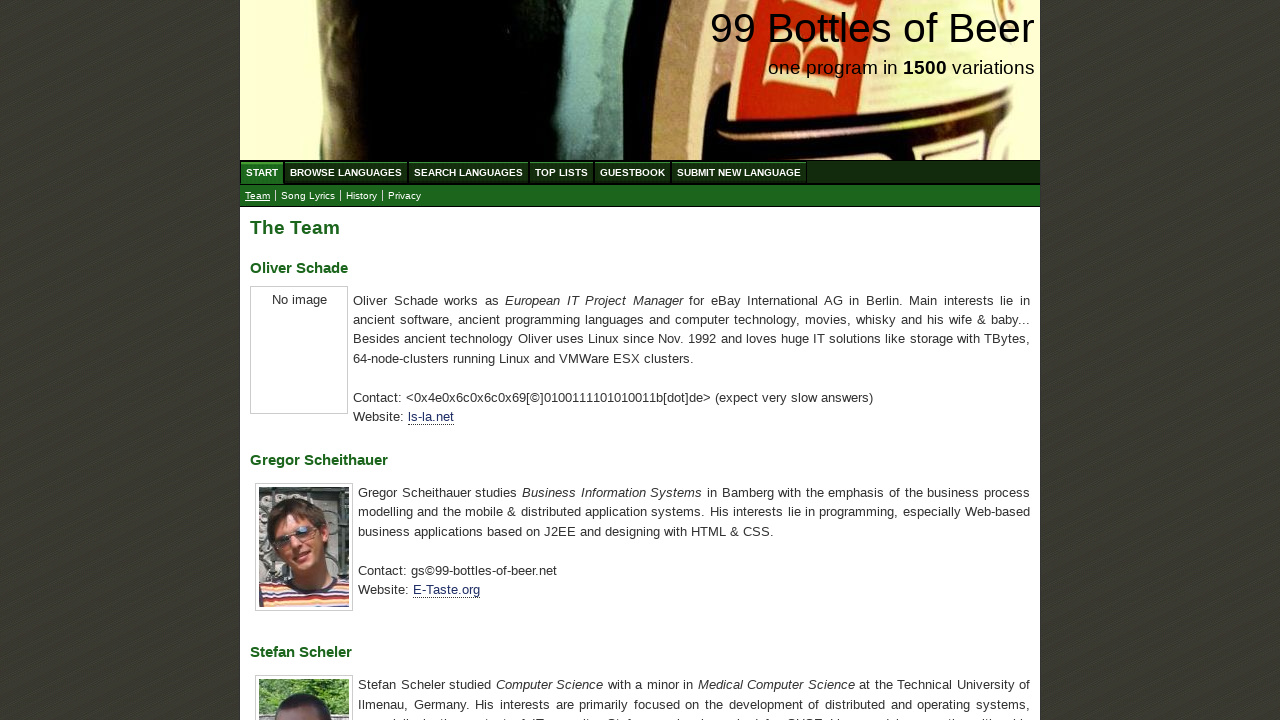

Verified Gregor Scheithauer name matches
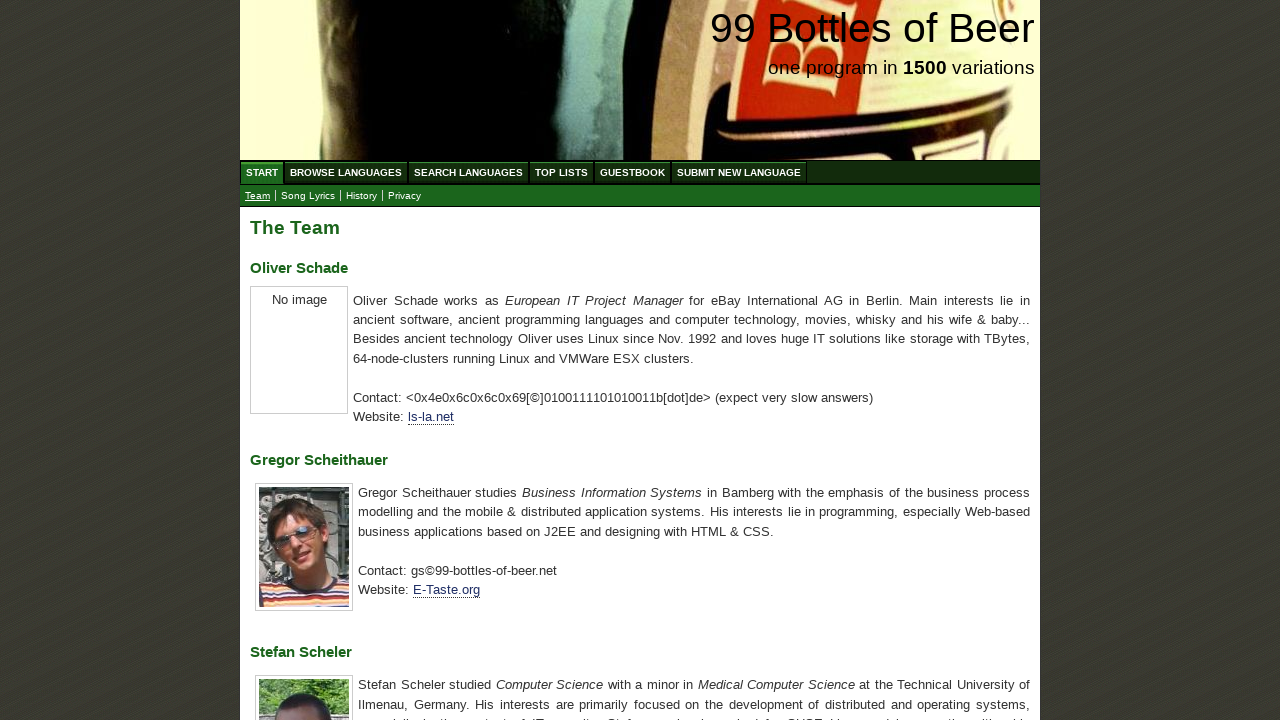

Verified Stefan Scheler name matches
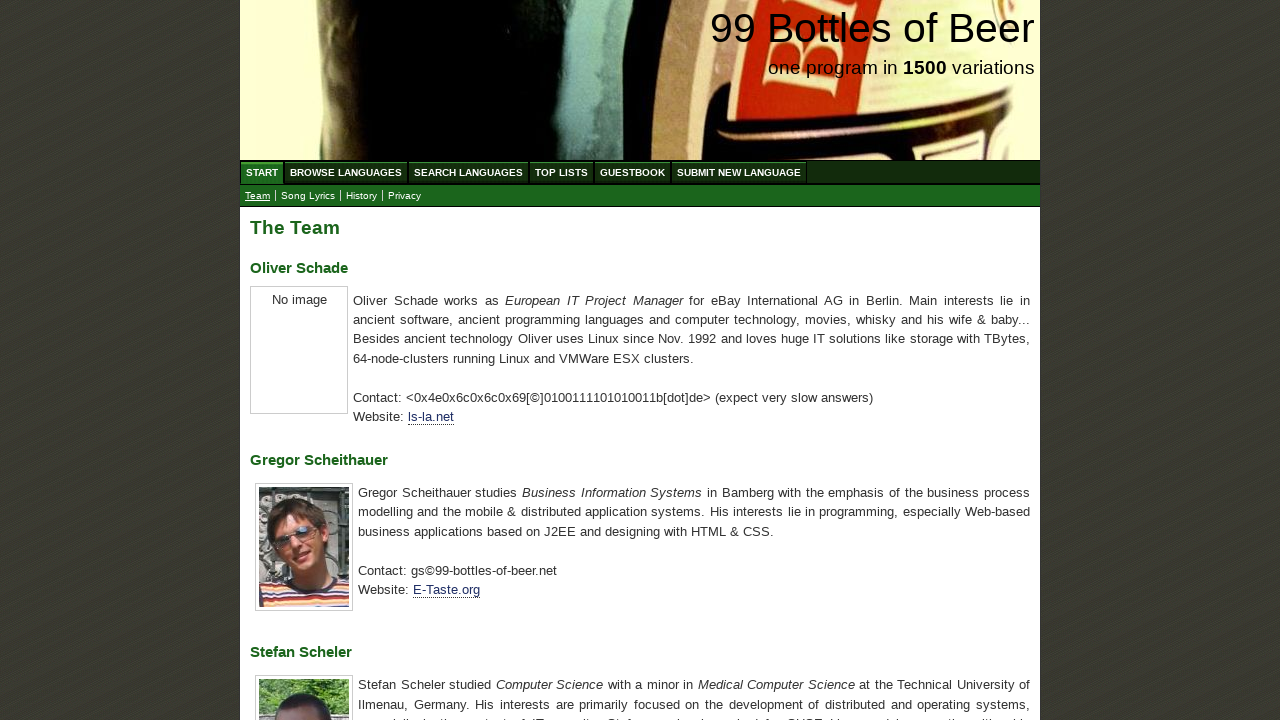

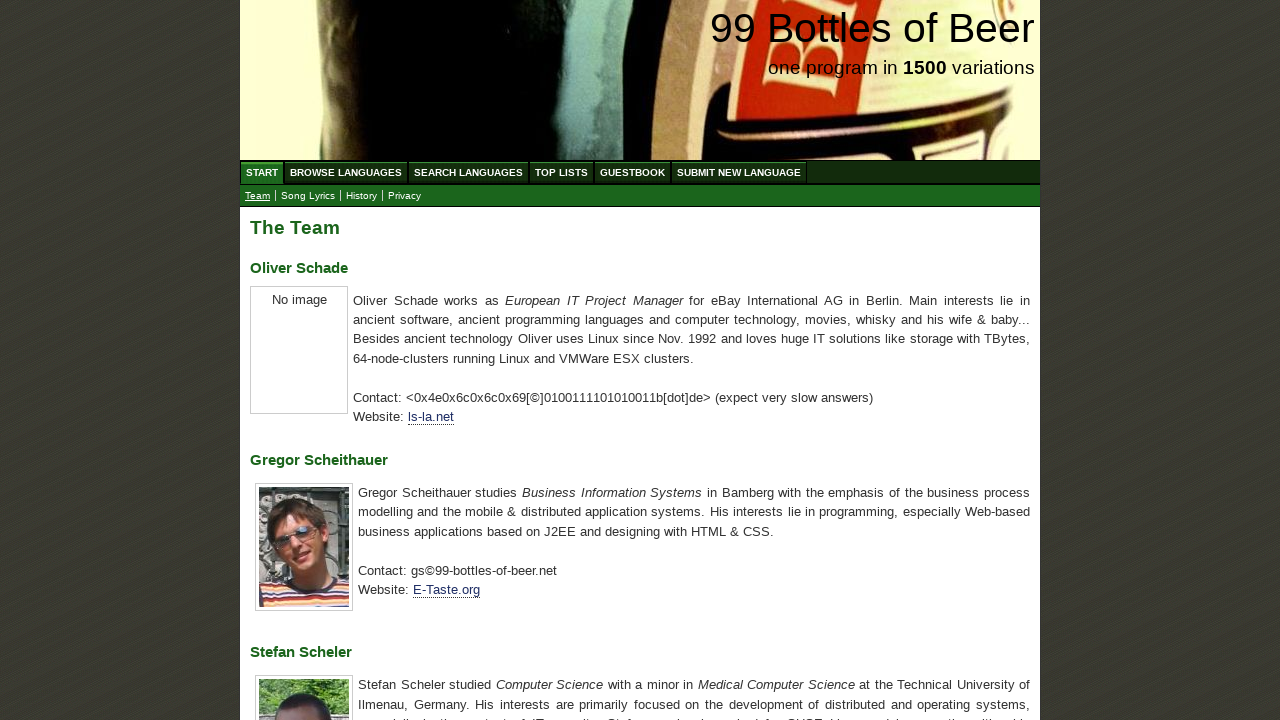